Tests stock search functionality on CMoney Taiwan financial website by clearing the stock ID field, entering a new stock ID (2332), submitting the search, and waiting for the results table to load.

Starting URL: https://www.cmoney.tw/finance/f00032.aspx?s=1101

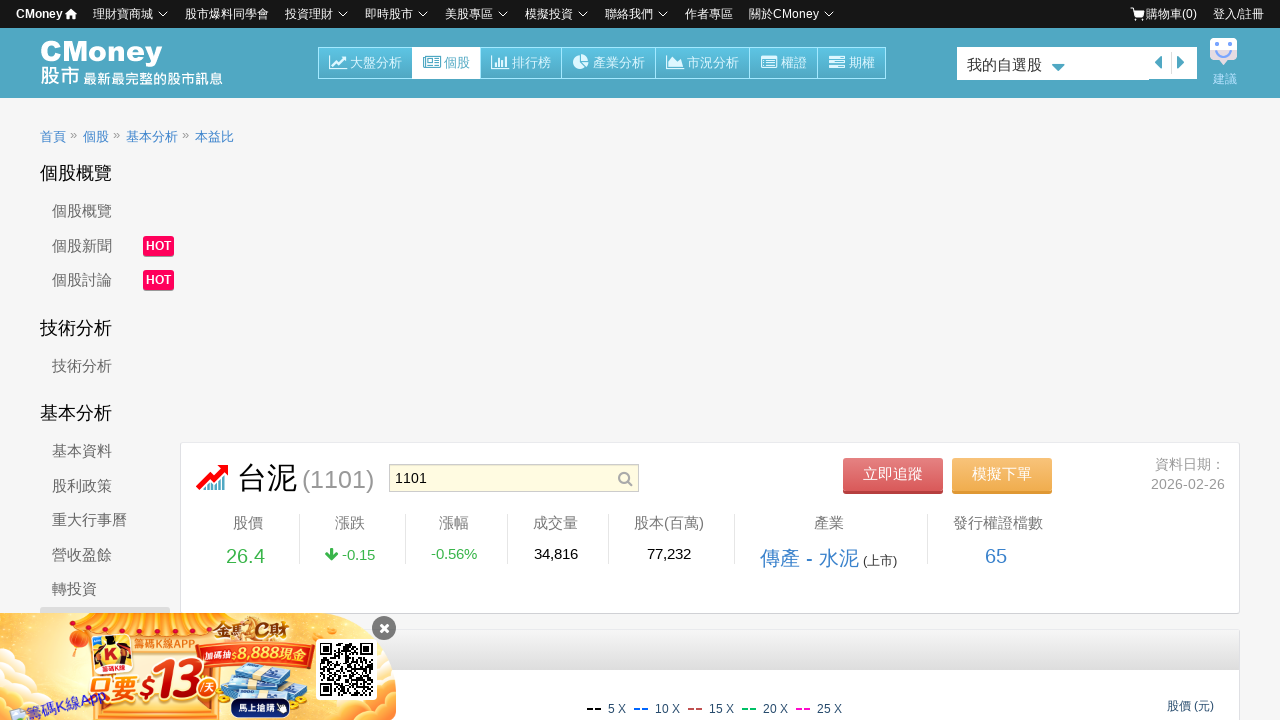

Cleared the stock ID input field on #qStockId
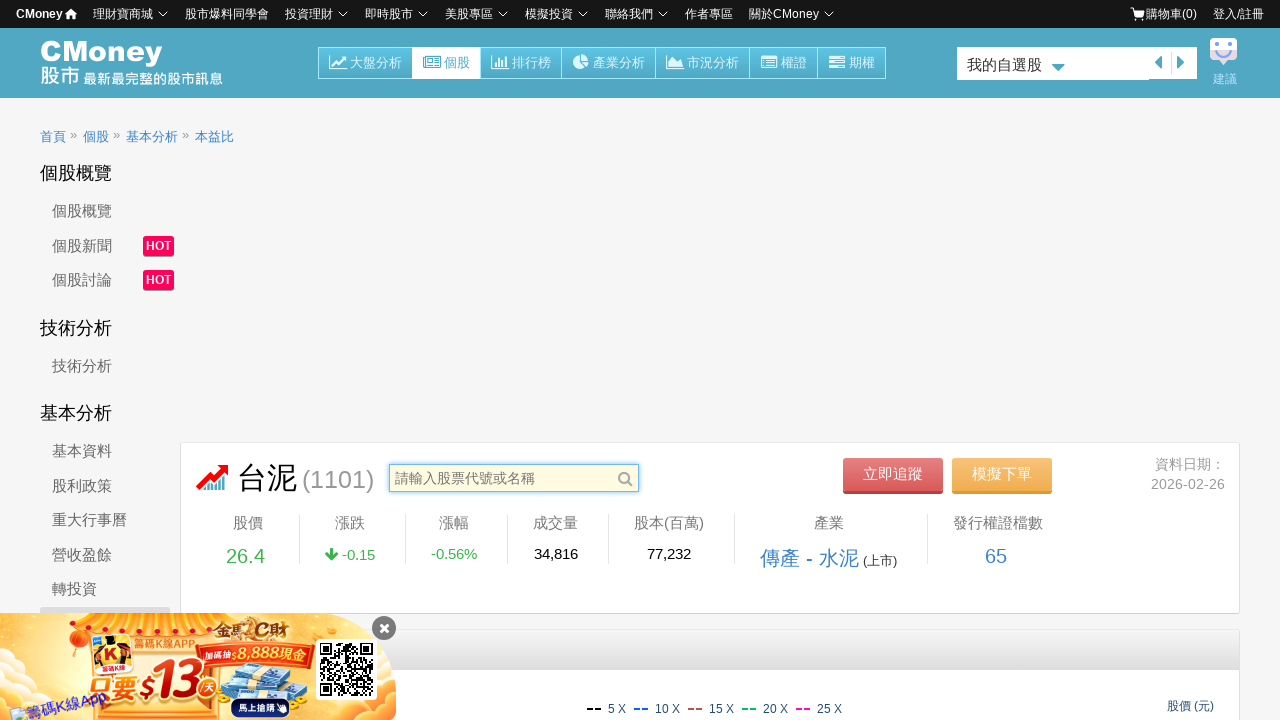

Entered stock ID '2332' in the search field on #qStockId
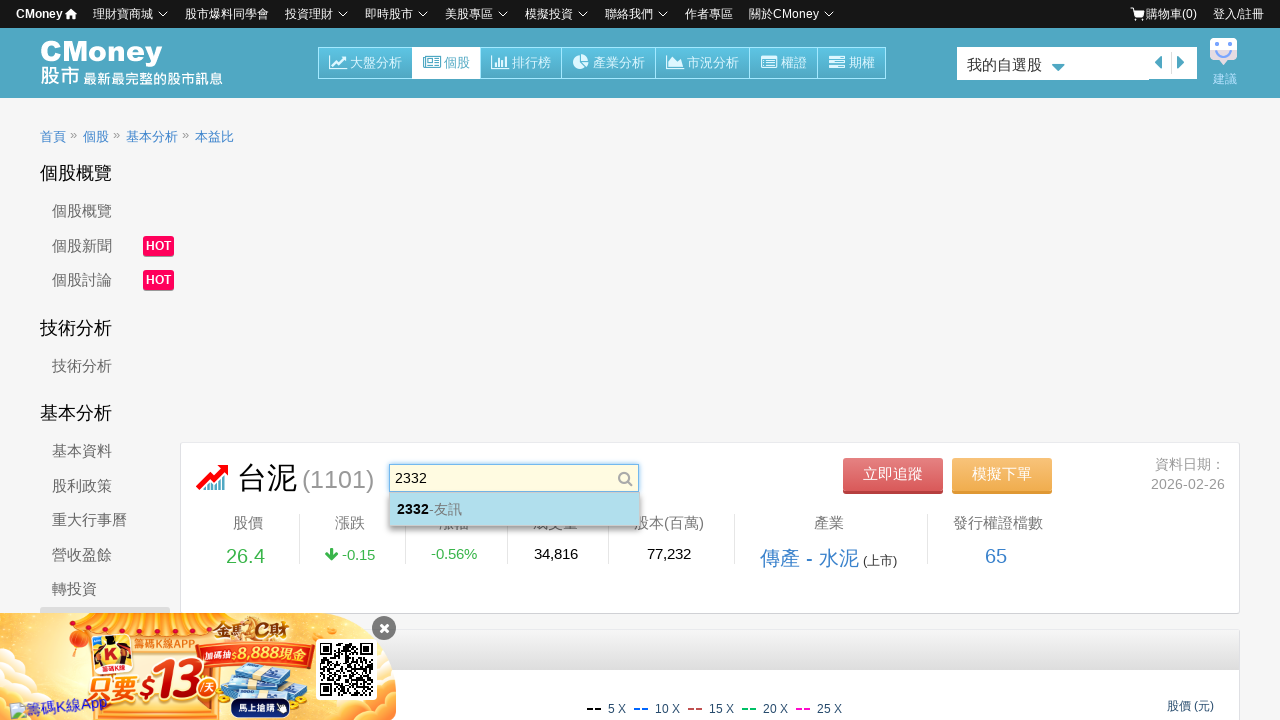

Pressed Enter to submit the stock search on #qStockId
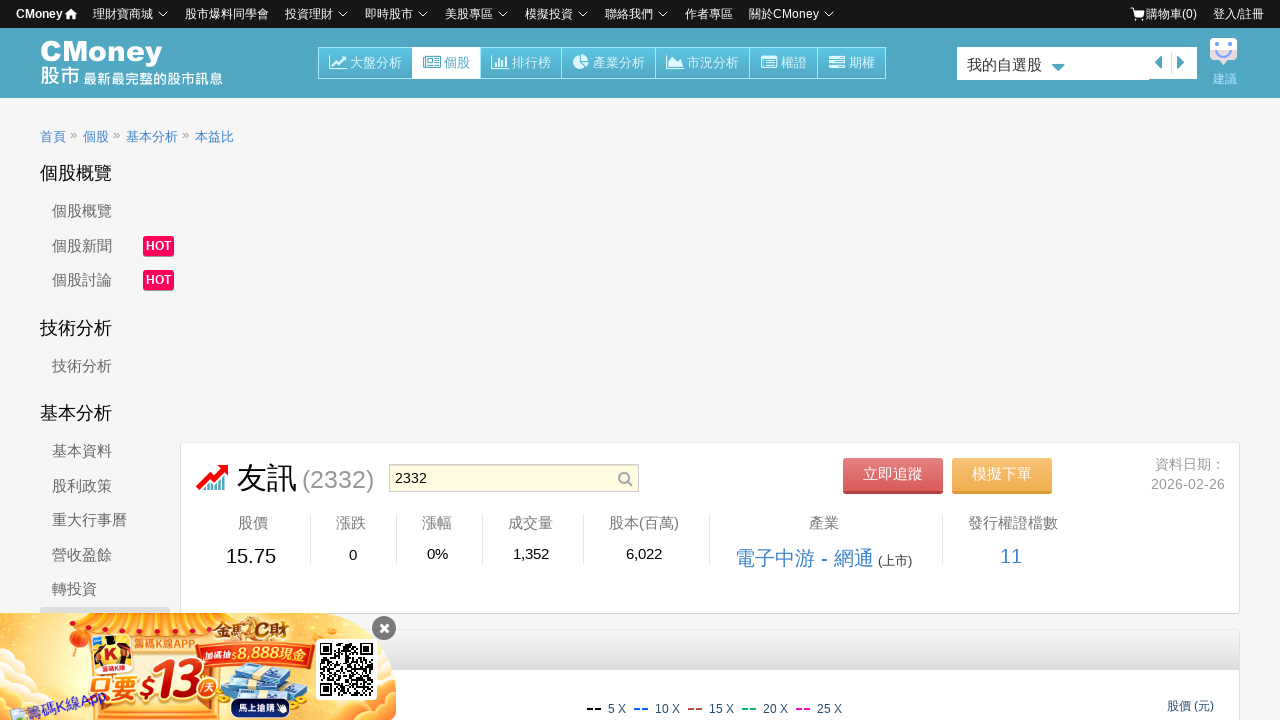

Stock search results table loaded successfully
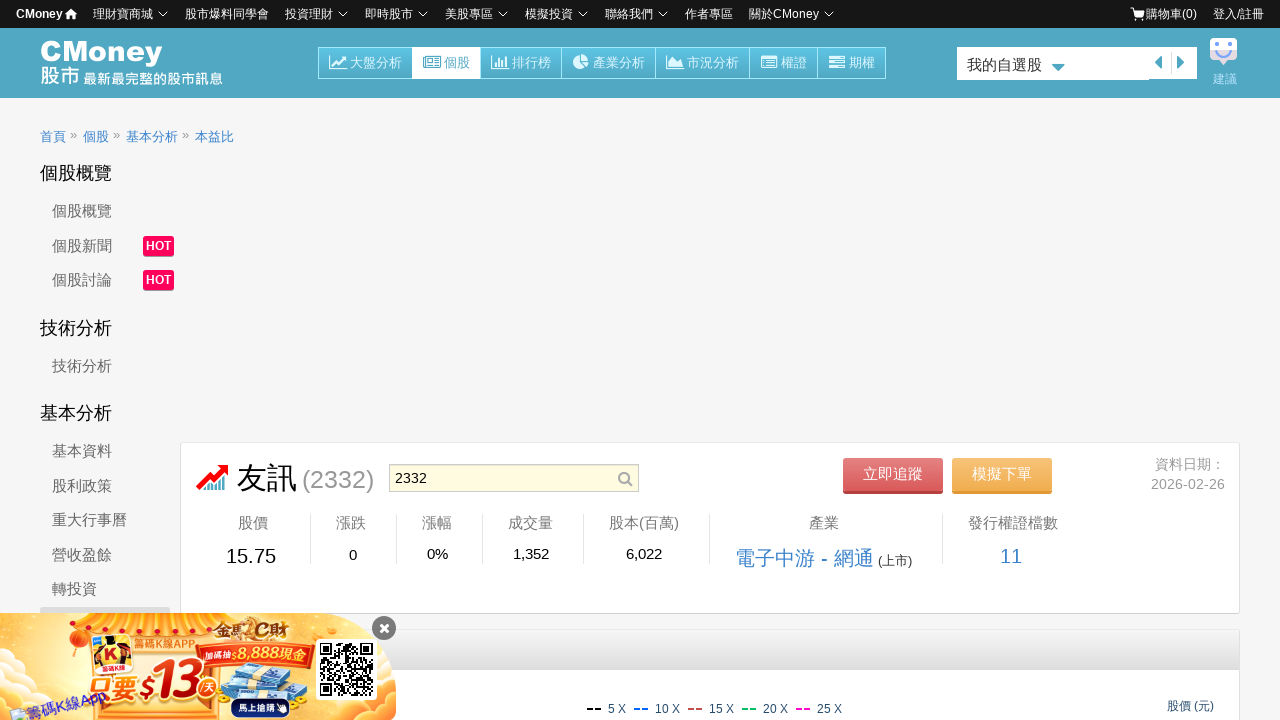

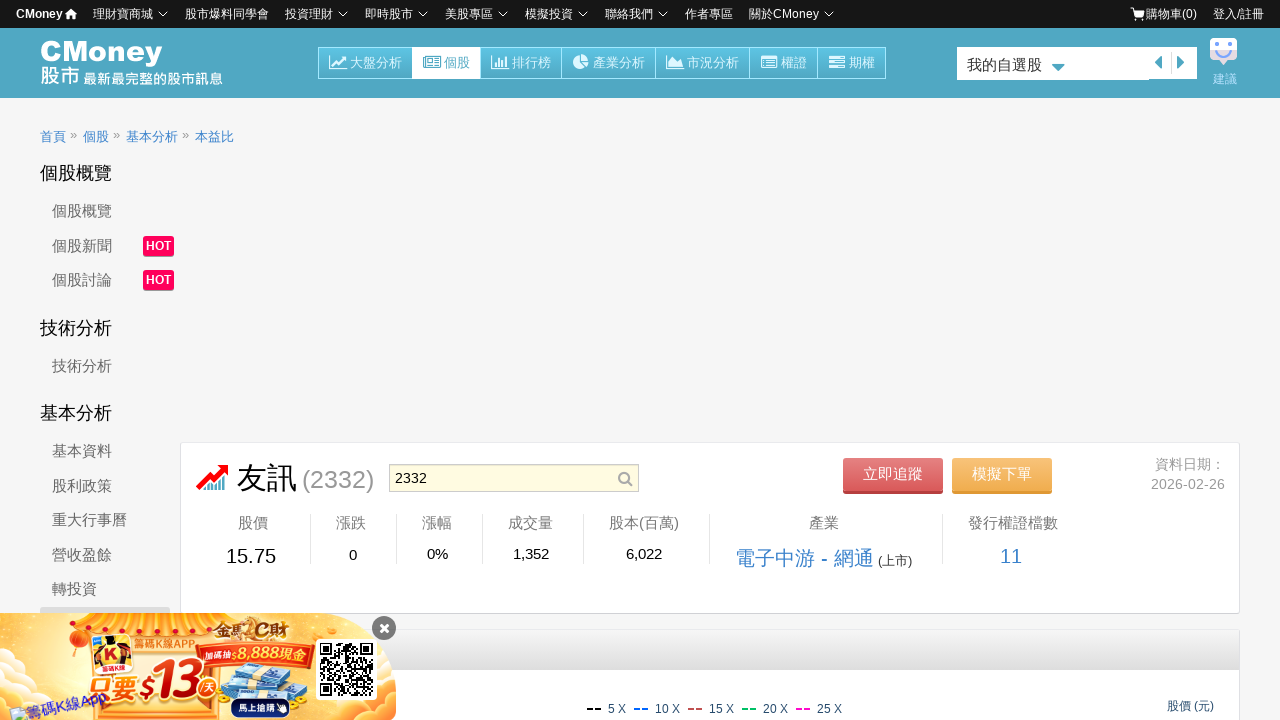